Tests checkbox functionality on Selenium's web form by clicking a checkbox and submitting the form, then verifying the success message

Starting URL: https://www.selenium.dev/selenium/web/web-form.html

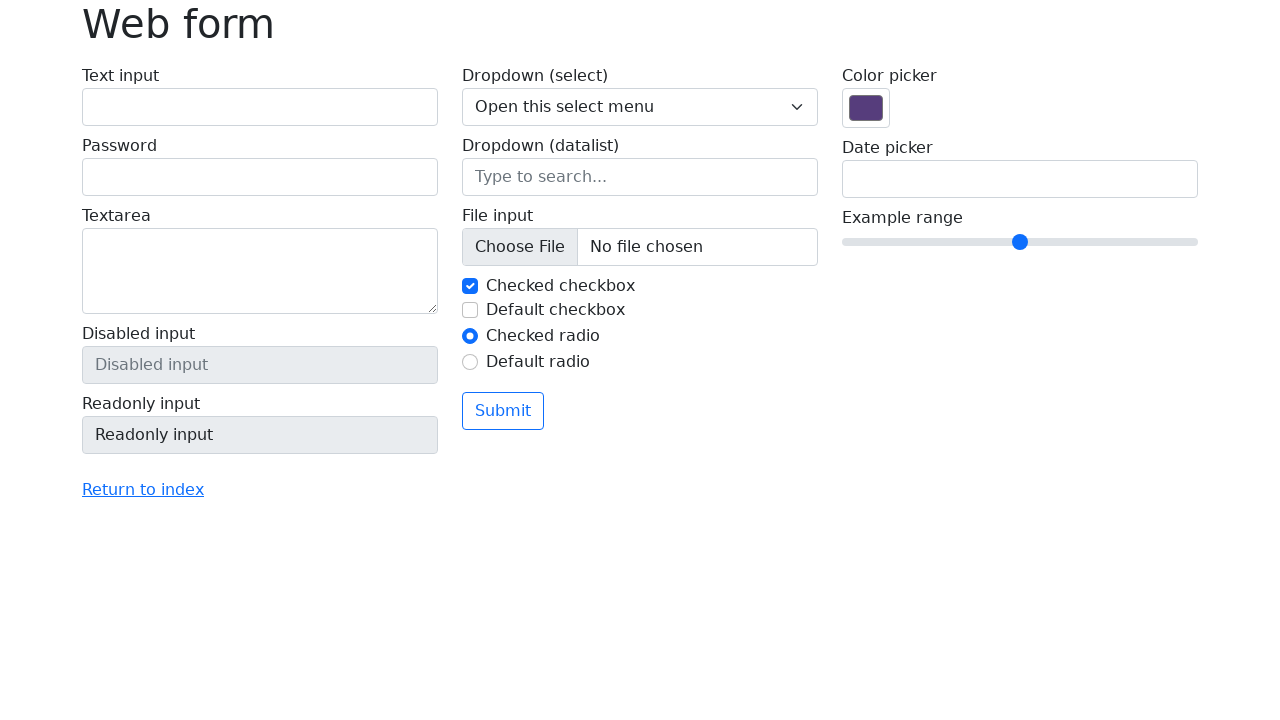

Navigated to Selenium web form page
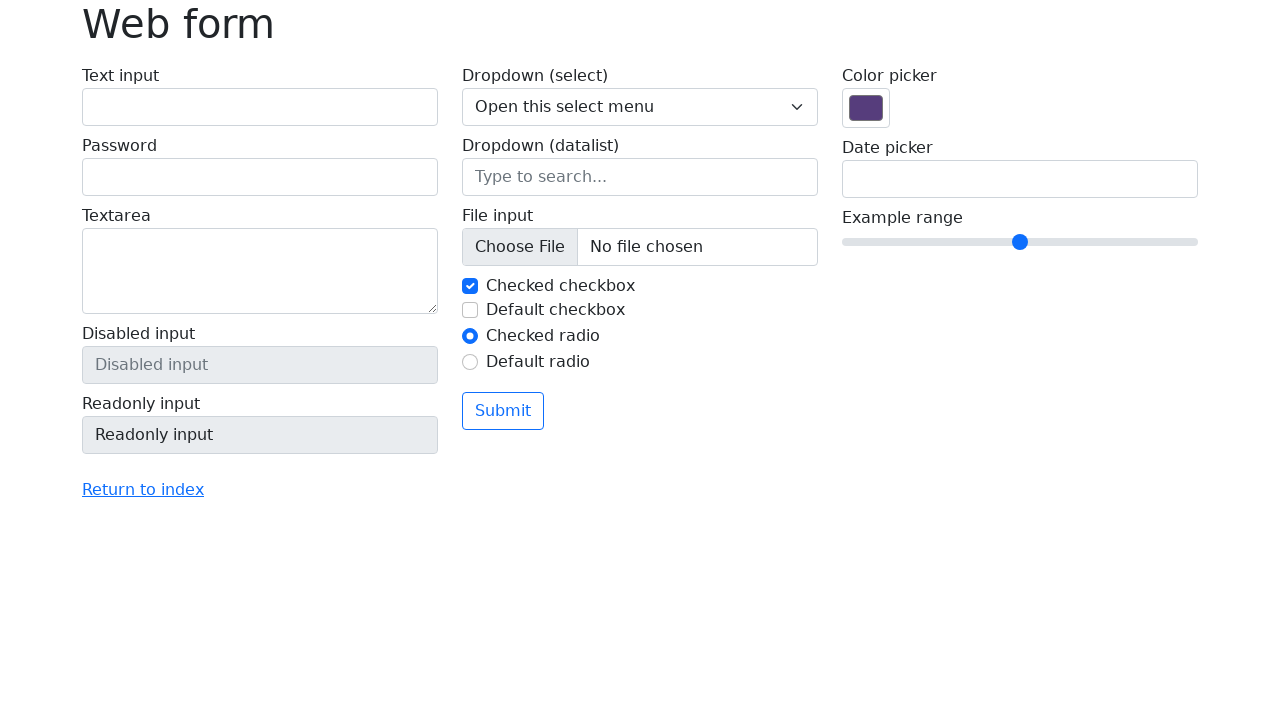

Clicked the checkbox element at (470, 310) on #my-check-2
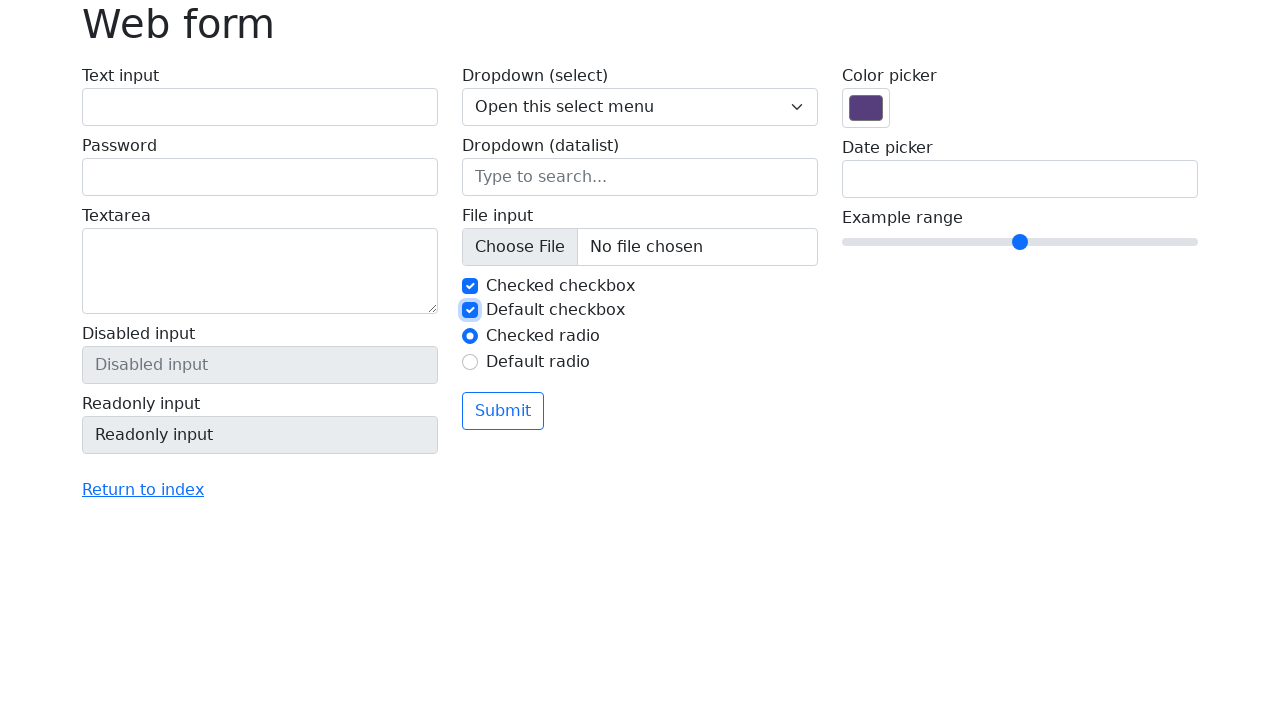

Clicked the submit button at (503, 411) on button.btn.btn-outline-primary.mt-3
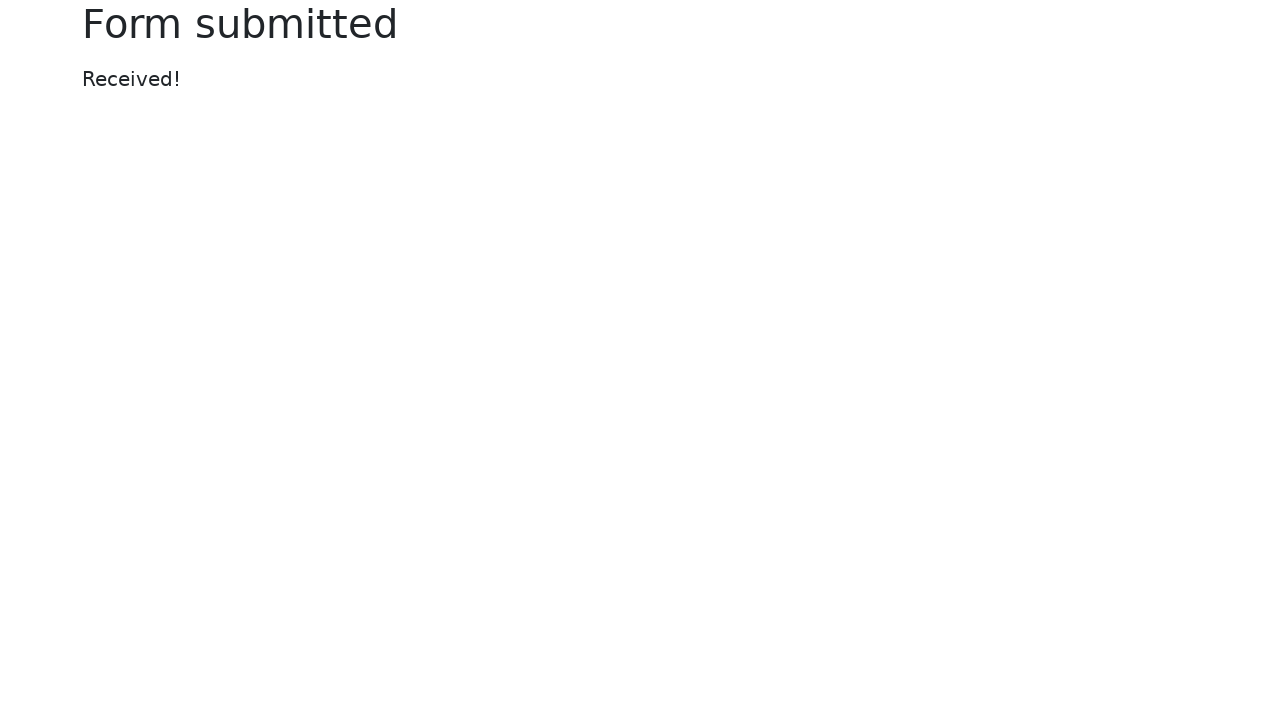

Success message appeared after form submission
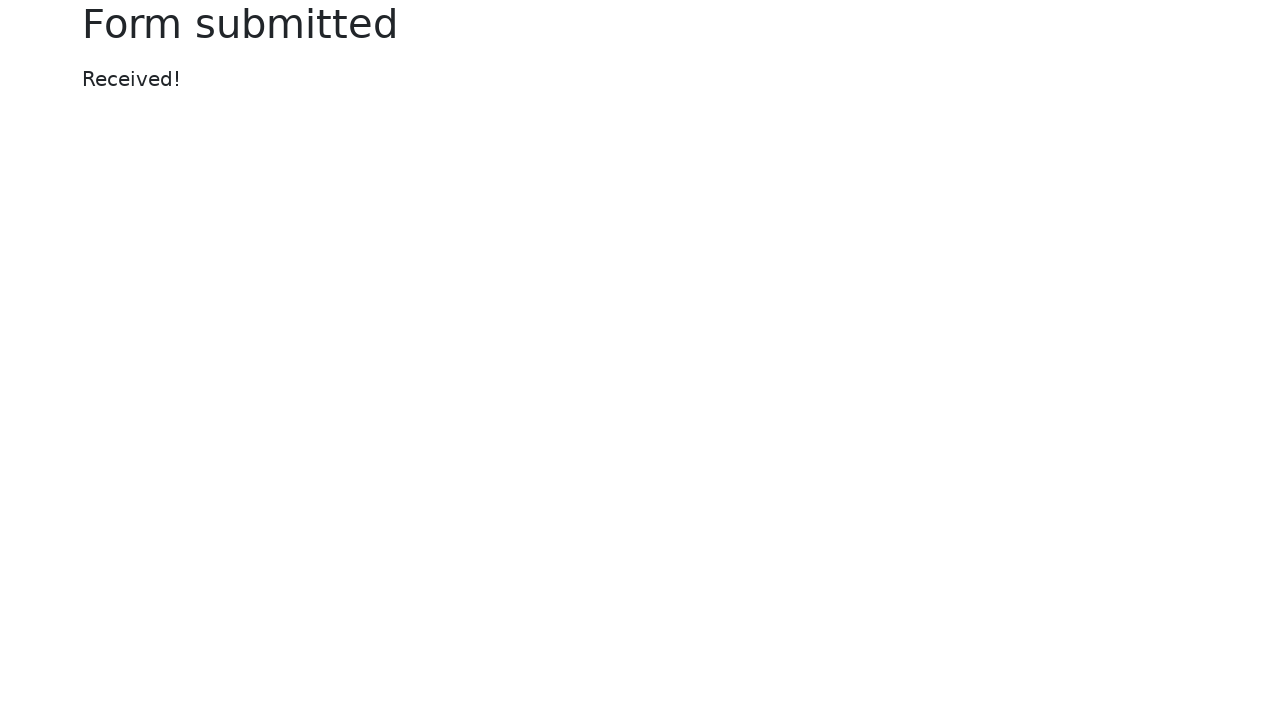

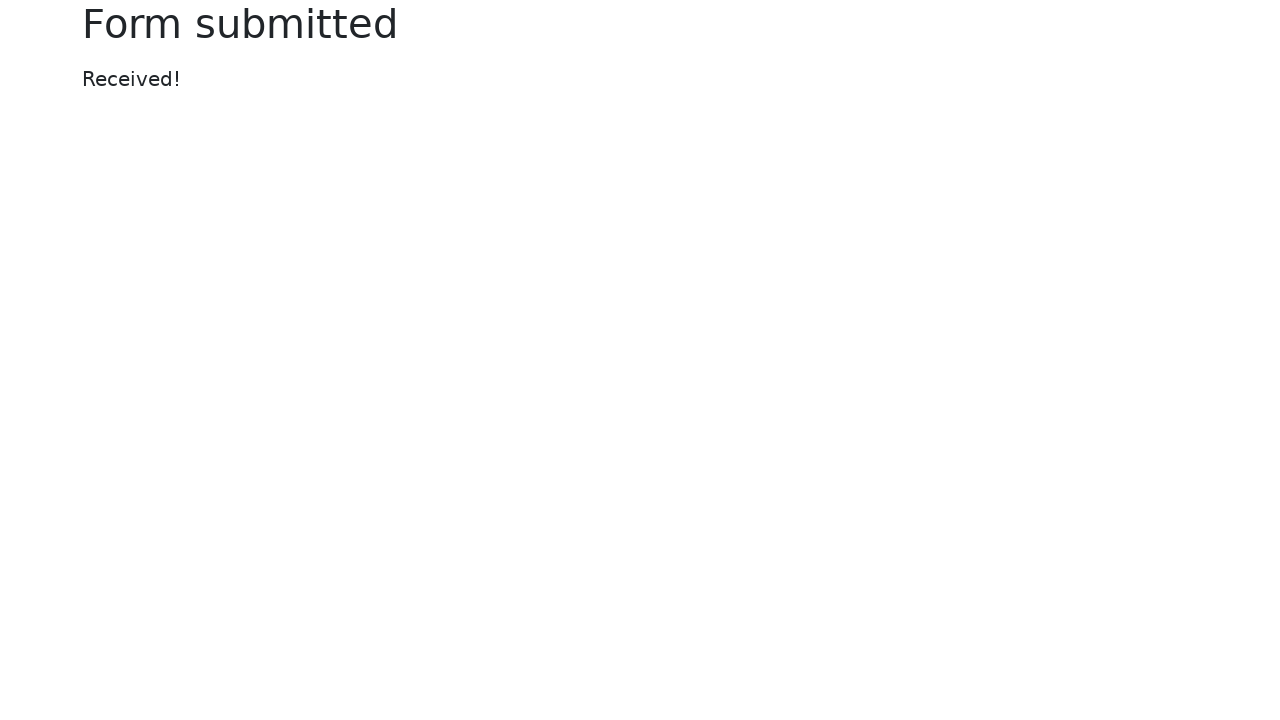